Navigates to the Atlassian Jira product page and maximizes the browser window

Starting URL: https://www.atlassian.com/software/jira

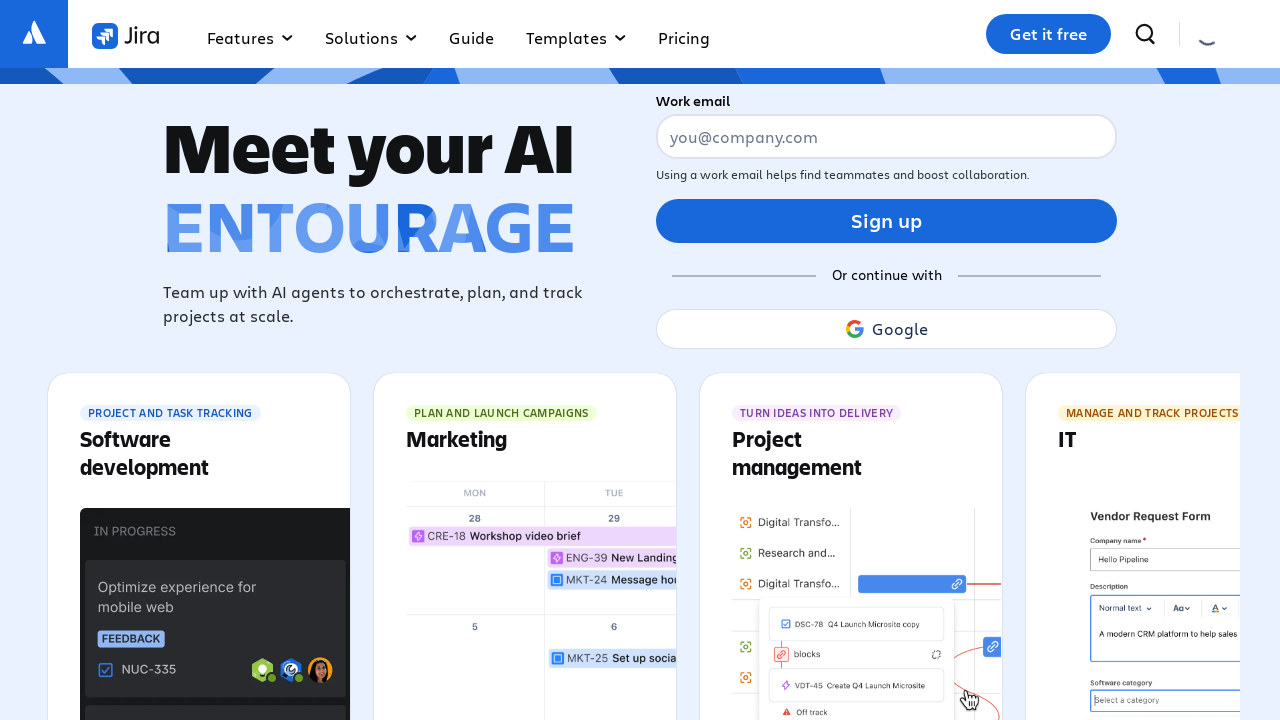

Page loaded with DOM content ready
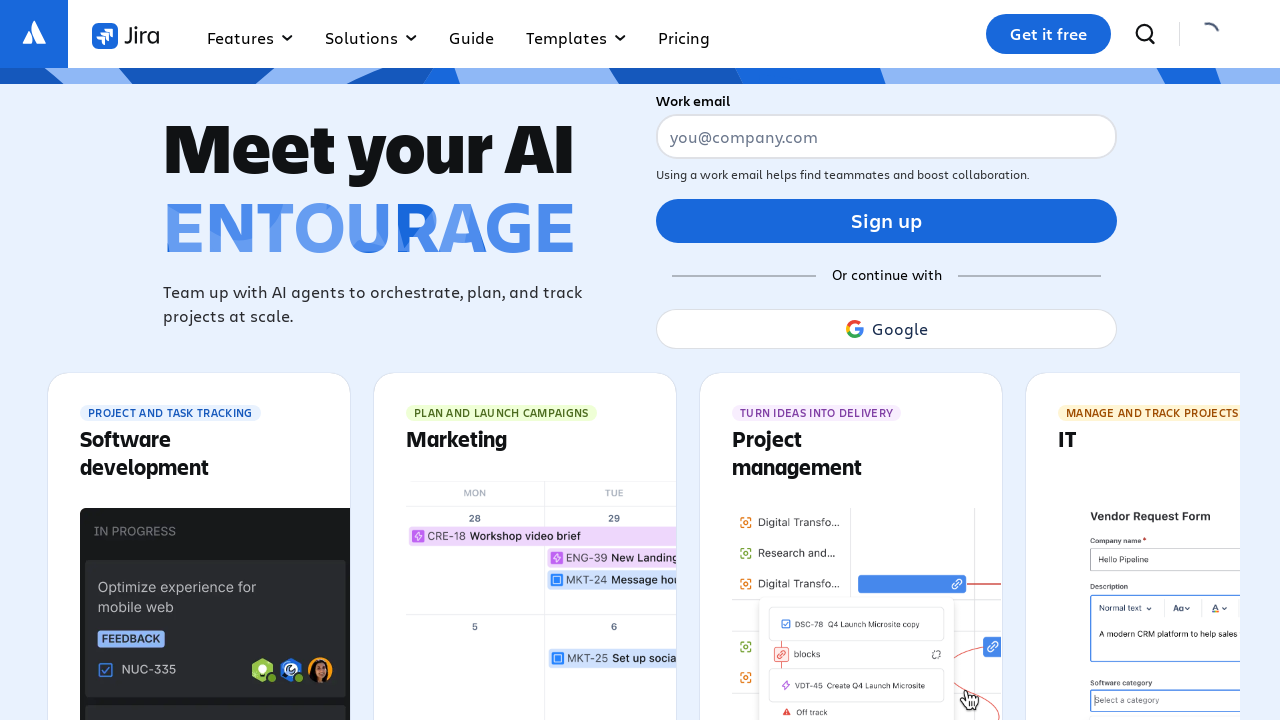

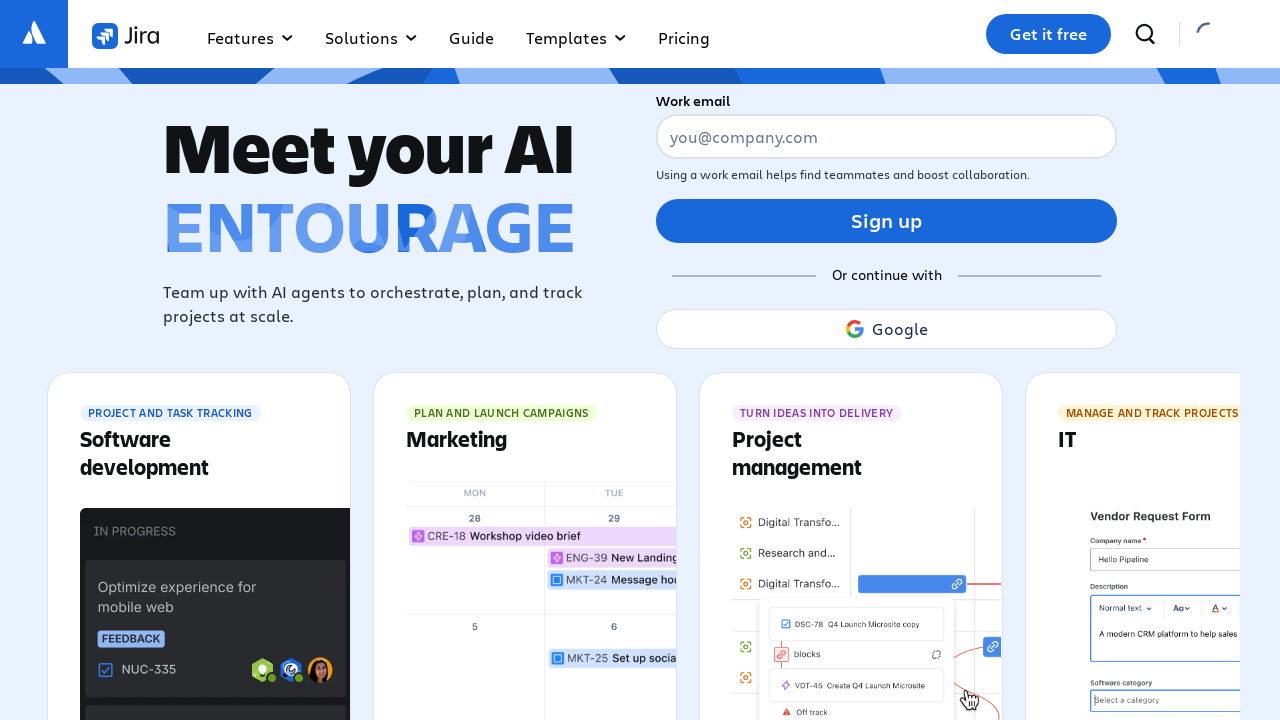